Tests various invisibility wait conditions before and after clicking the start button

Starting URL: http://the-internet.herokuapp.com/dynamic_loading/2

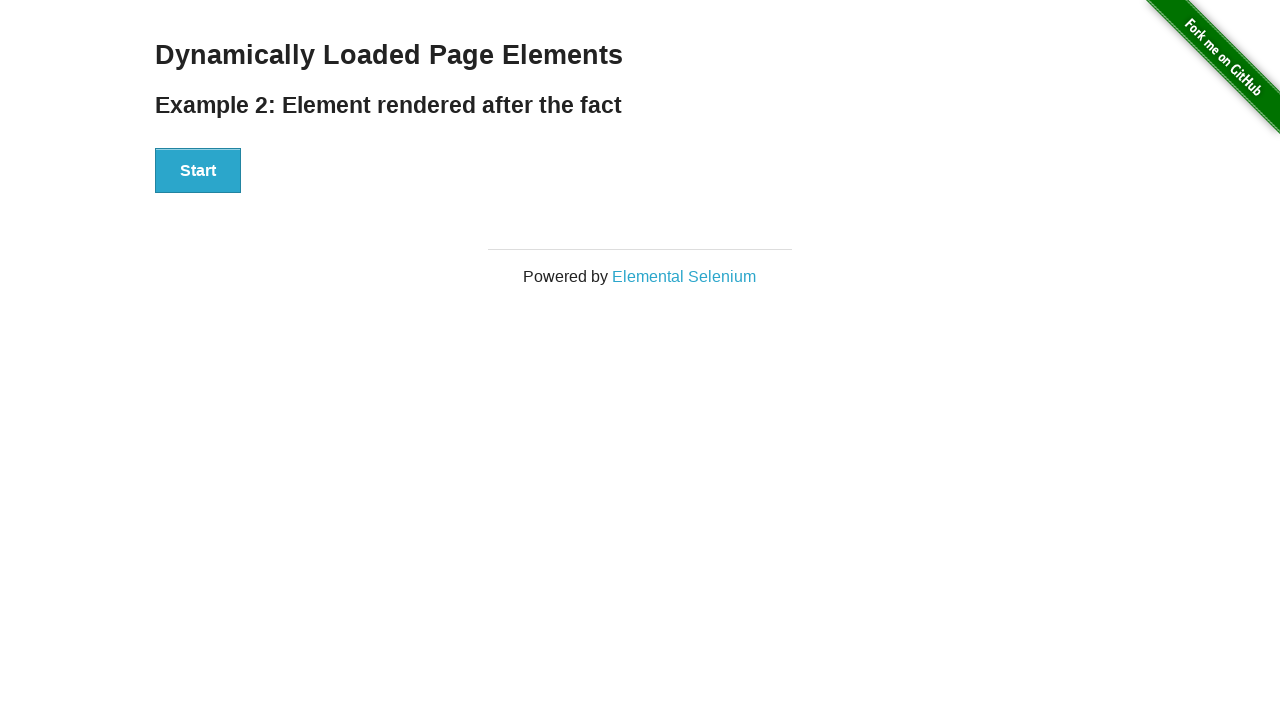

Verified Hello World text (#finish) is initially invisible
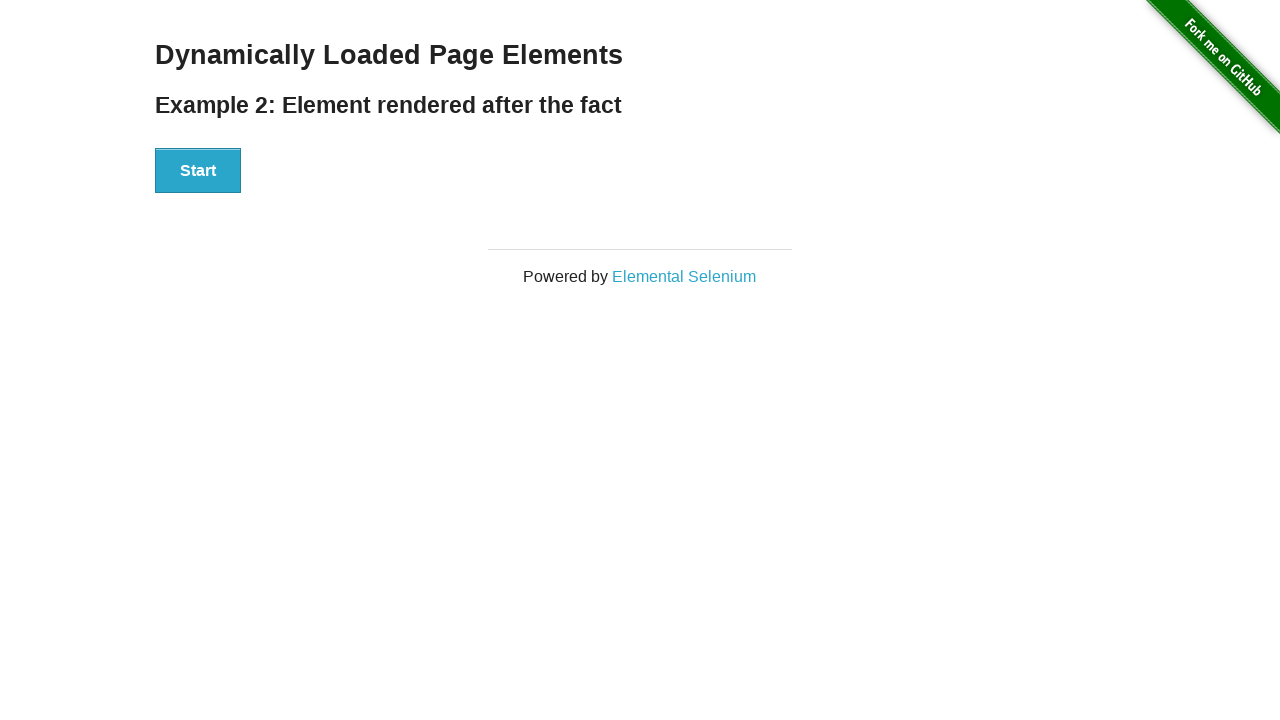

Verified loading icon is initially invisible
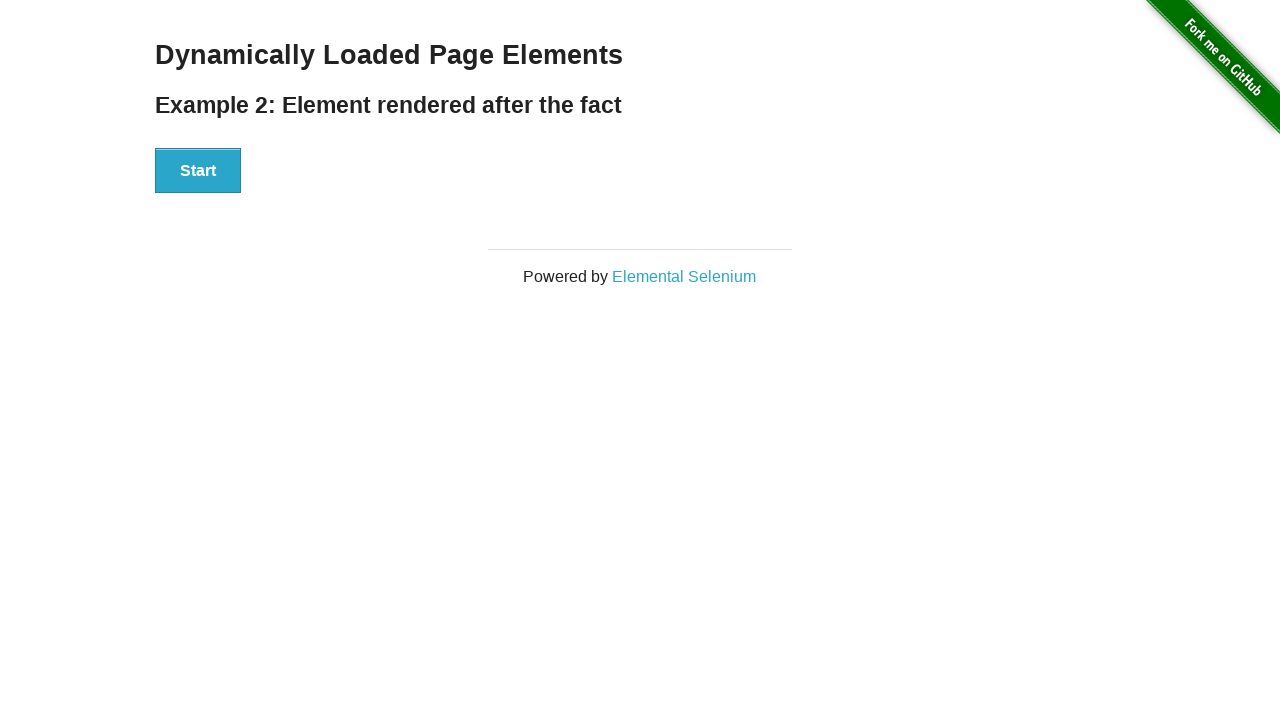

Clicked the Start button at (198, 171) on xpath=//div[@id='start']/button
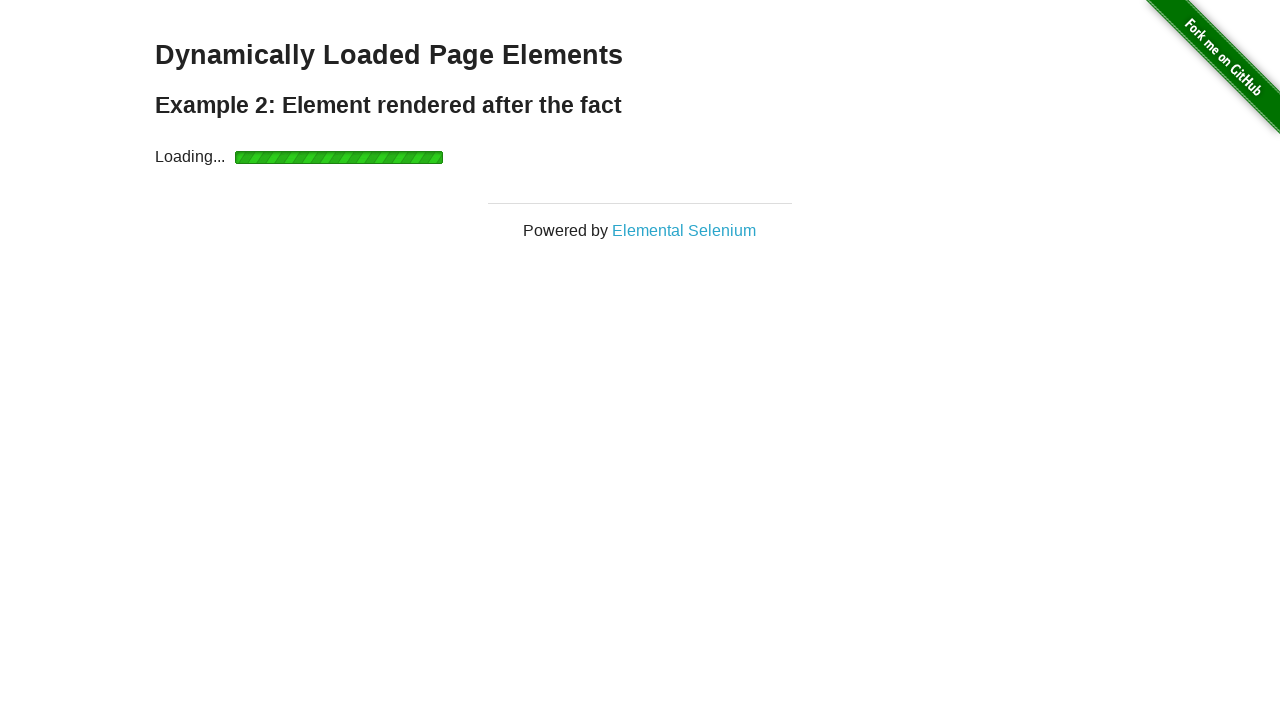

Loading icon became invisible after clicking Start
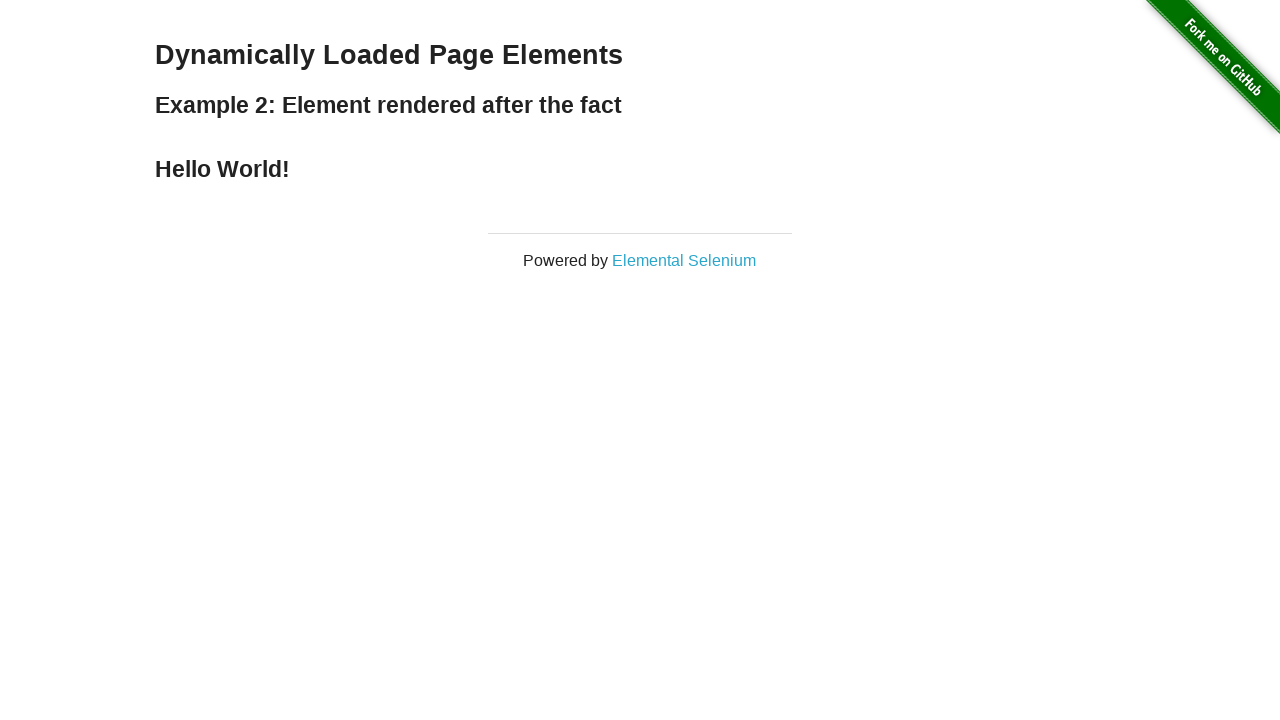

Start button became invisible
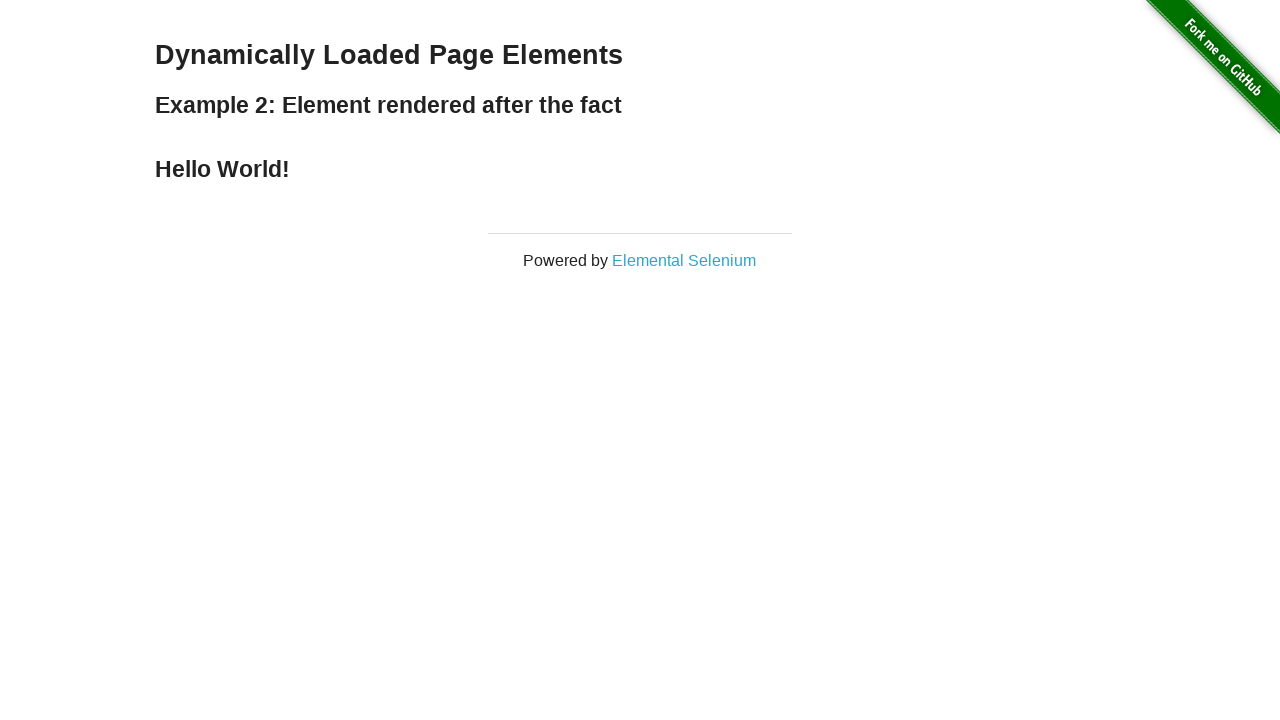

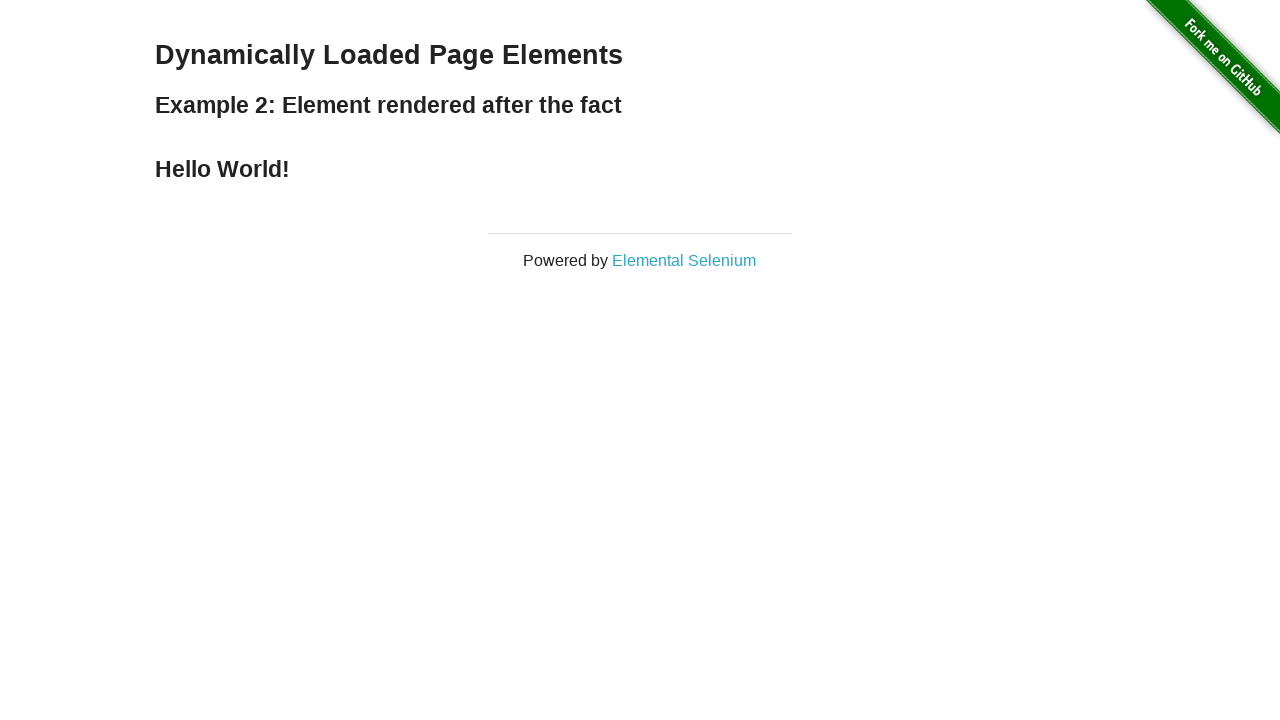